Tests child window handling by clicking a link that opens a new page, extracting text from the new page, and using that text back on the original page

Starting URL: https://rahulshettyacademy.com/loginpagePractise/

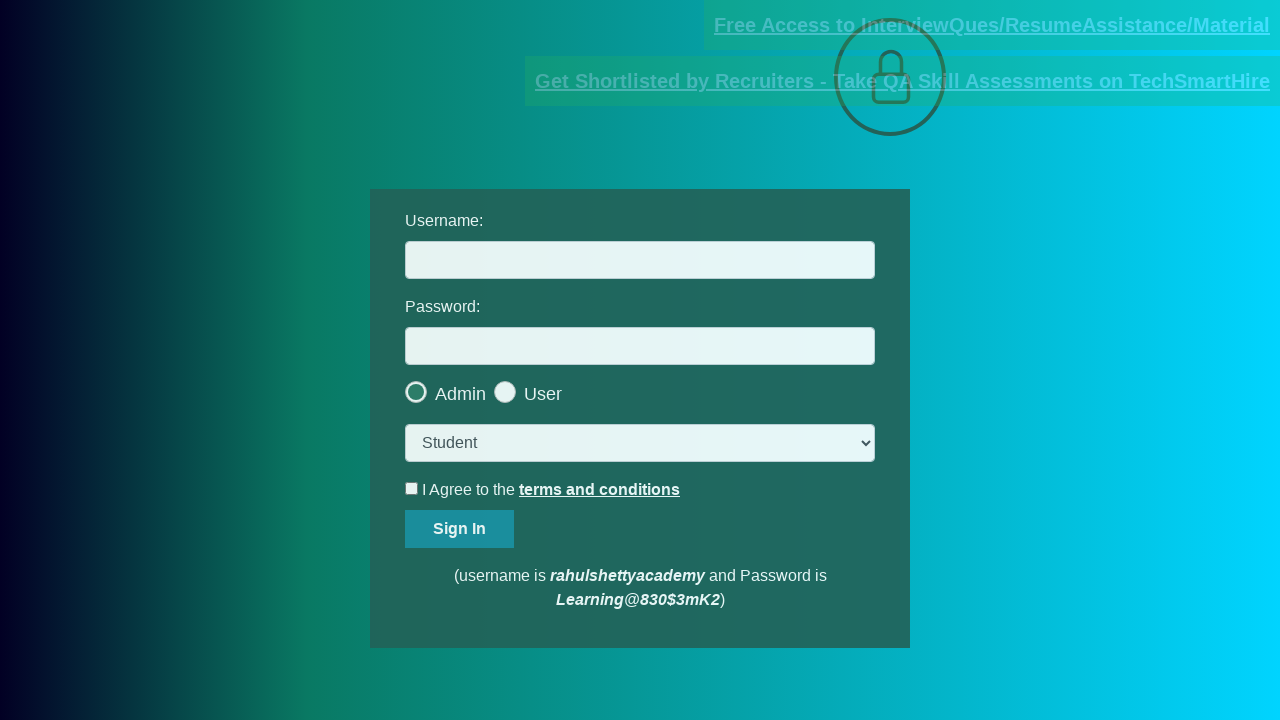

Located document link element
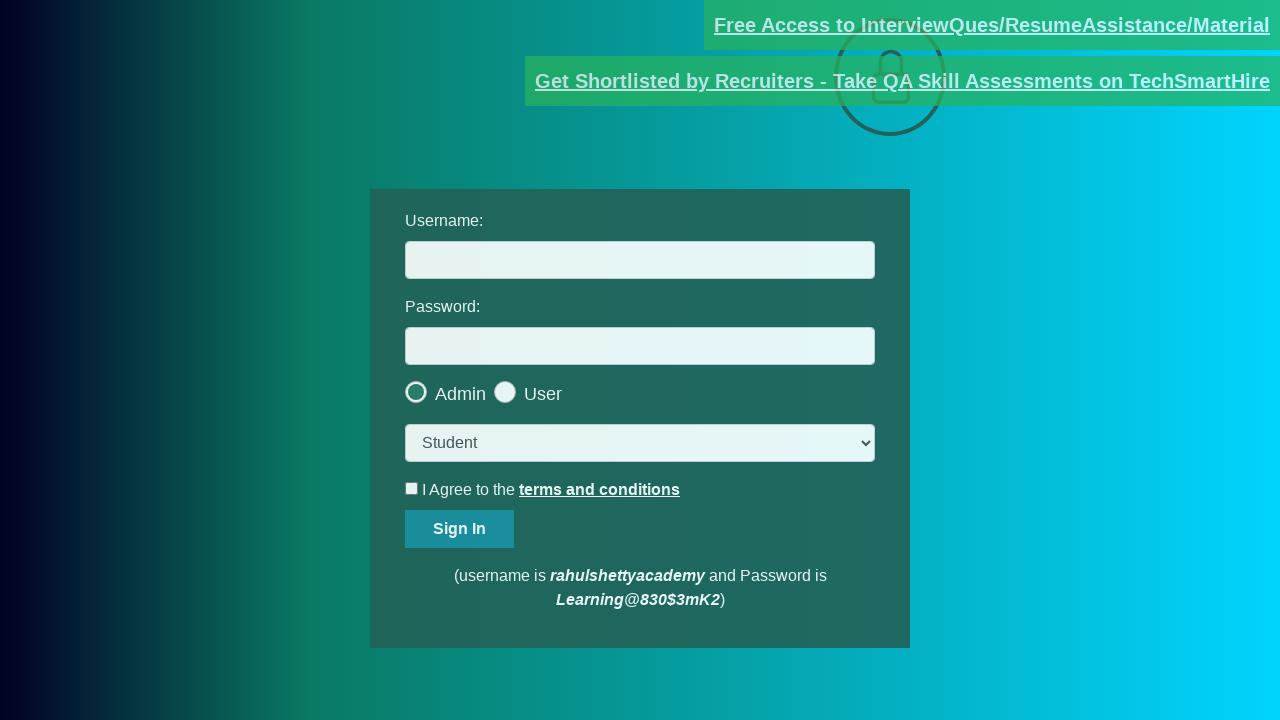

Clicked document link to open child window at (992, 25) on [href*='documents-request']
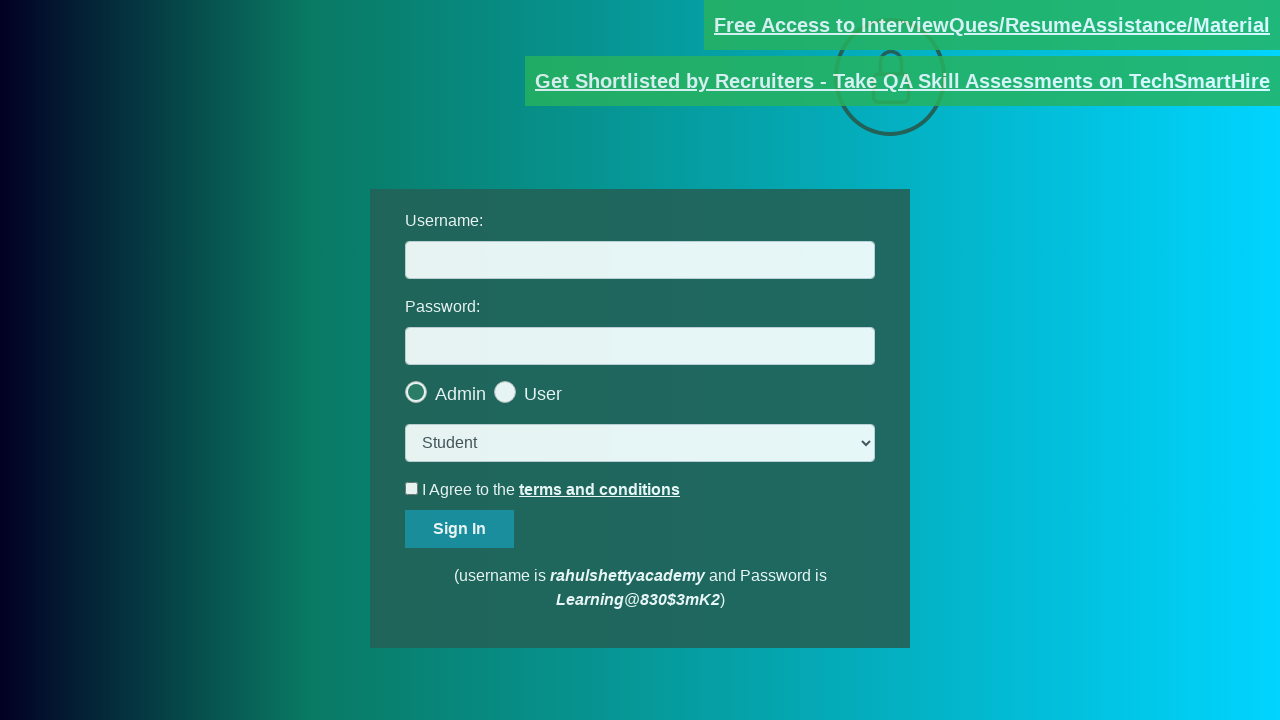

Captured new page object from child window
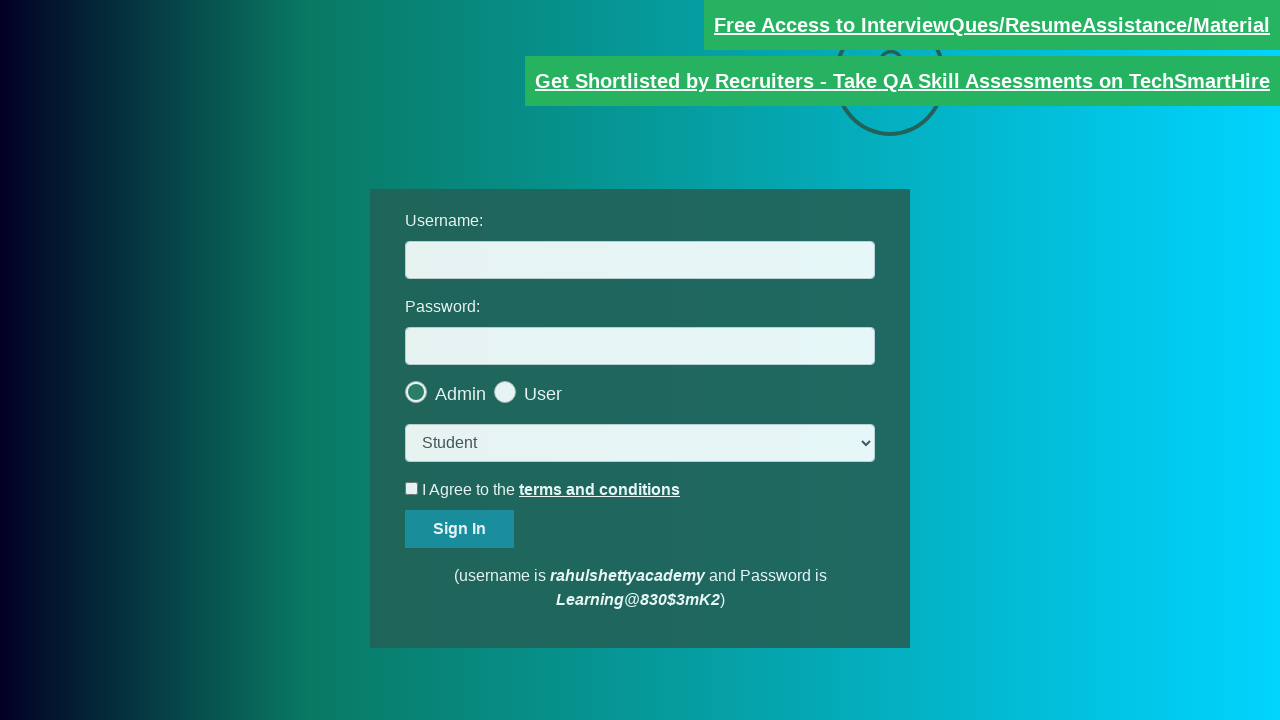

New page loaded completely
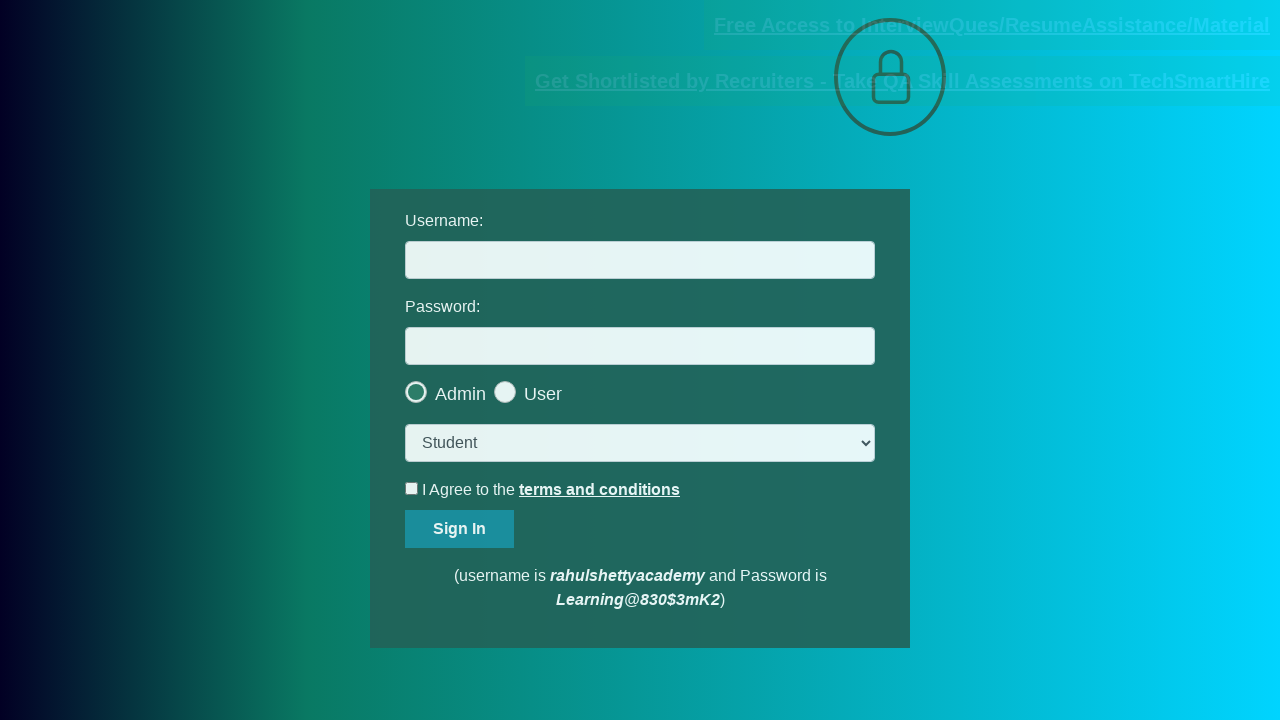

Extracted text from red element in child window
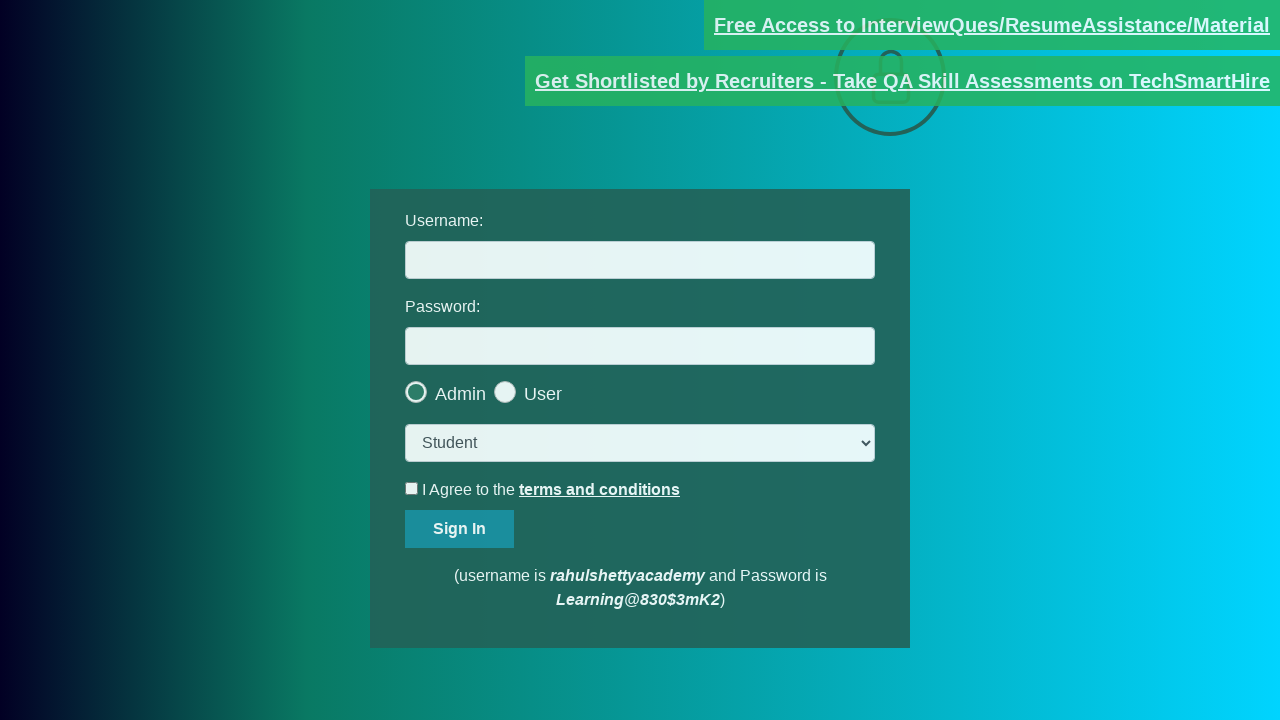

Split text by @ delimiter, extracted domain portion
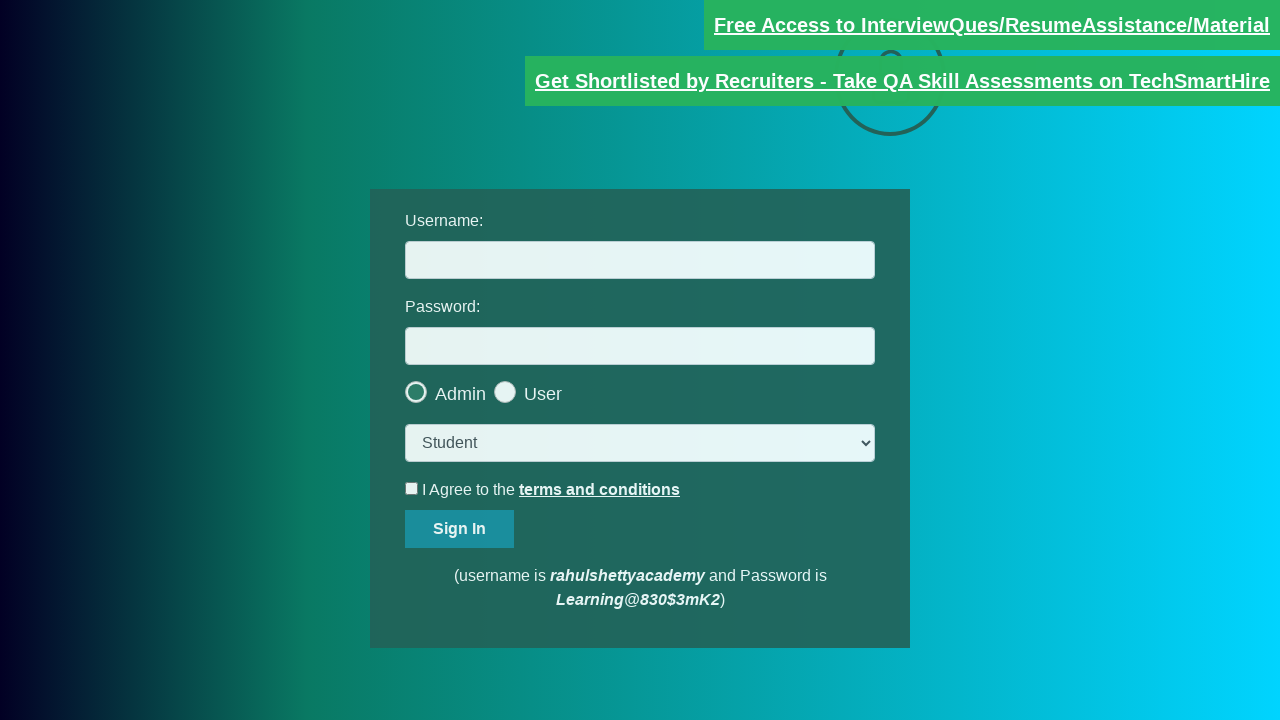

Parsed domain from text: 'rahulshettyacademy.com'
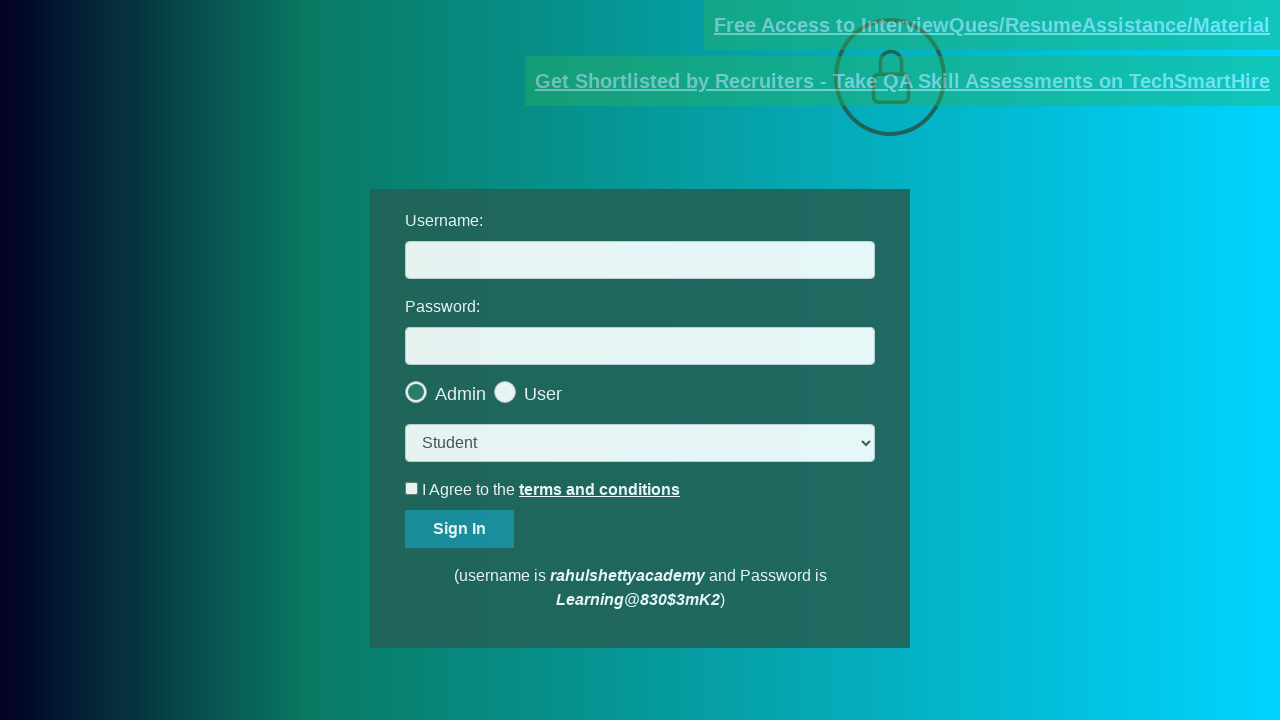

Filled username field with extracted domain 'rahulshettyacademy.com' on #username
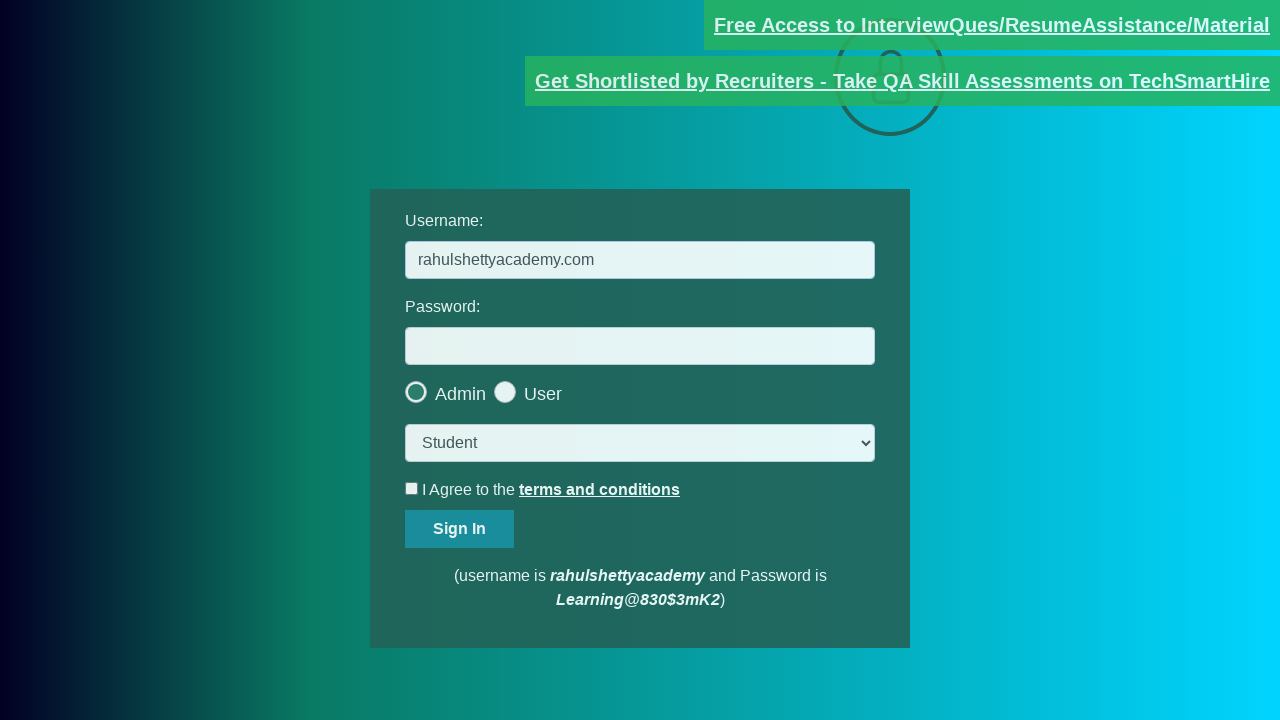

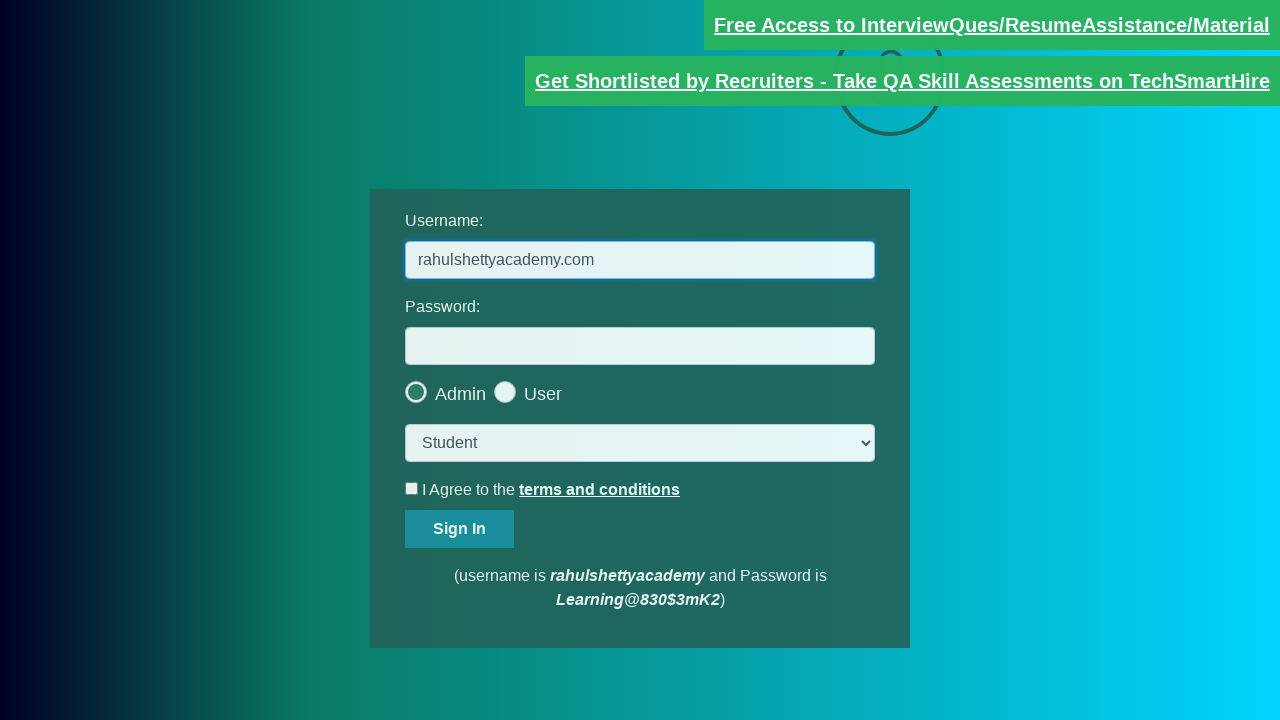